Tests the text box form on DemoQA by navigating to Elements section, filling out a form with name, email, and addresses, then submitting and verifying the output displays correctly.

Starting URL: https://demoqa.com/

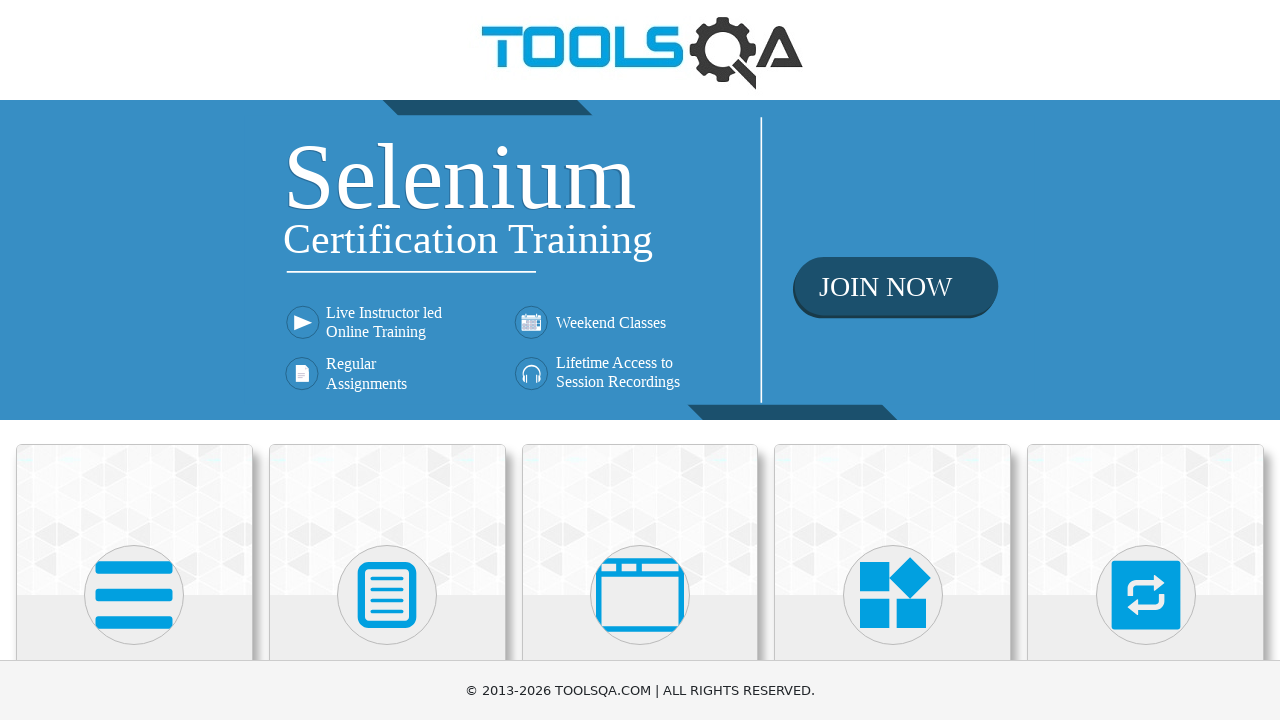

Clicked on Elements card on homepage at (134, 520) on div.card:has-text('Elements')
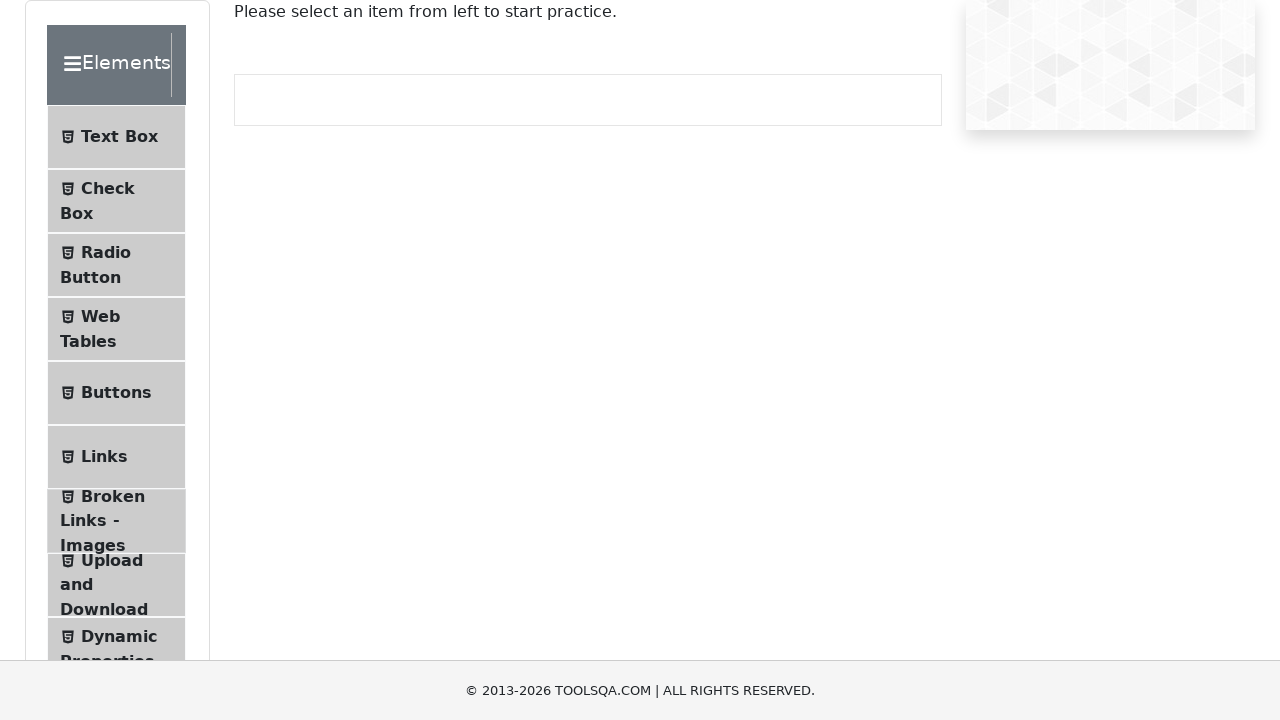

Clicked on Text Box in the left menu at (119, 137) on span:text('Text Box')
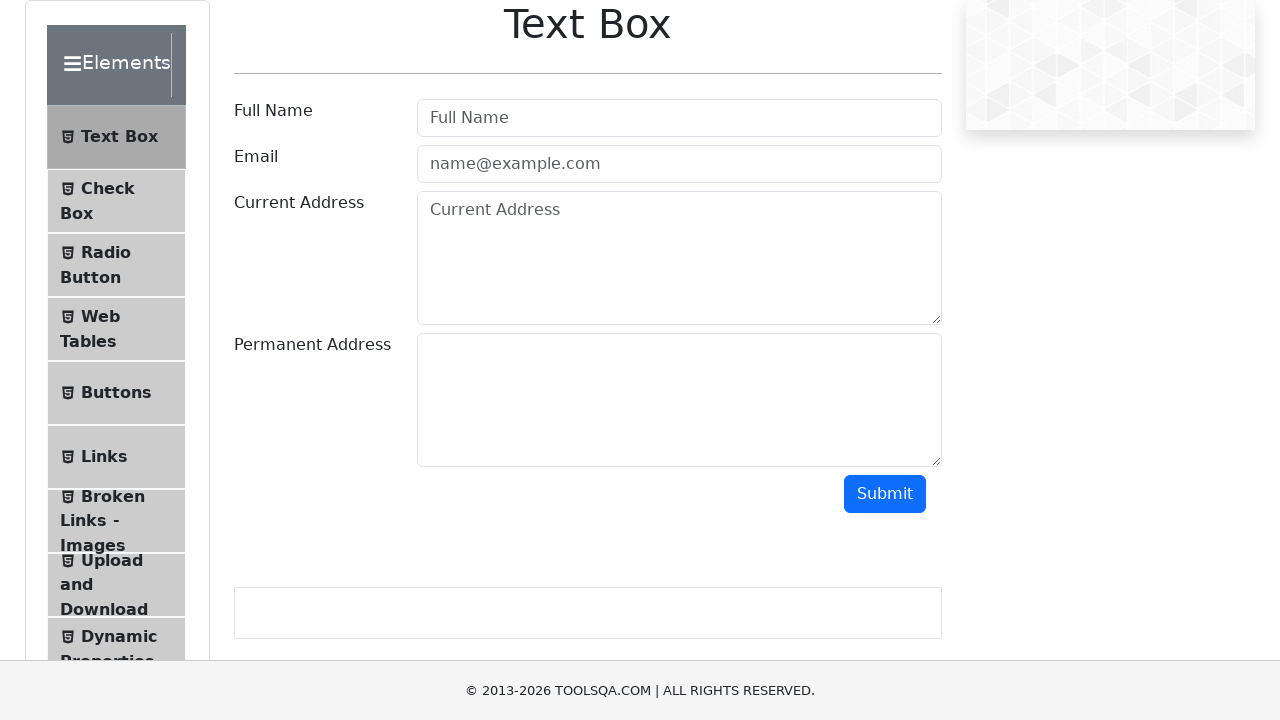

Filled userName field with 'Neha Sharma' on #userName
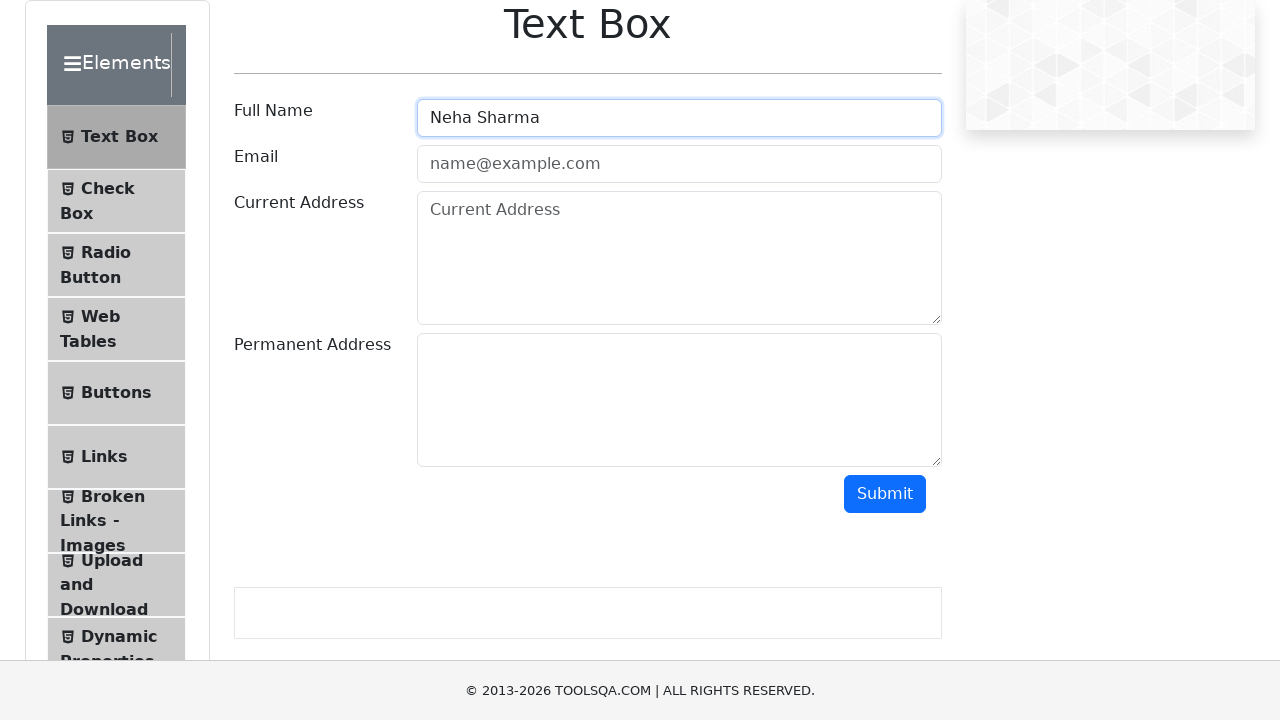

Filled userEmail field with 'nehasharma.neha.ns@gmail.com' on #userEmail
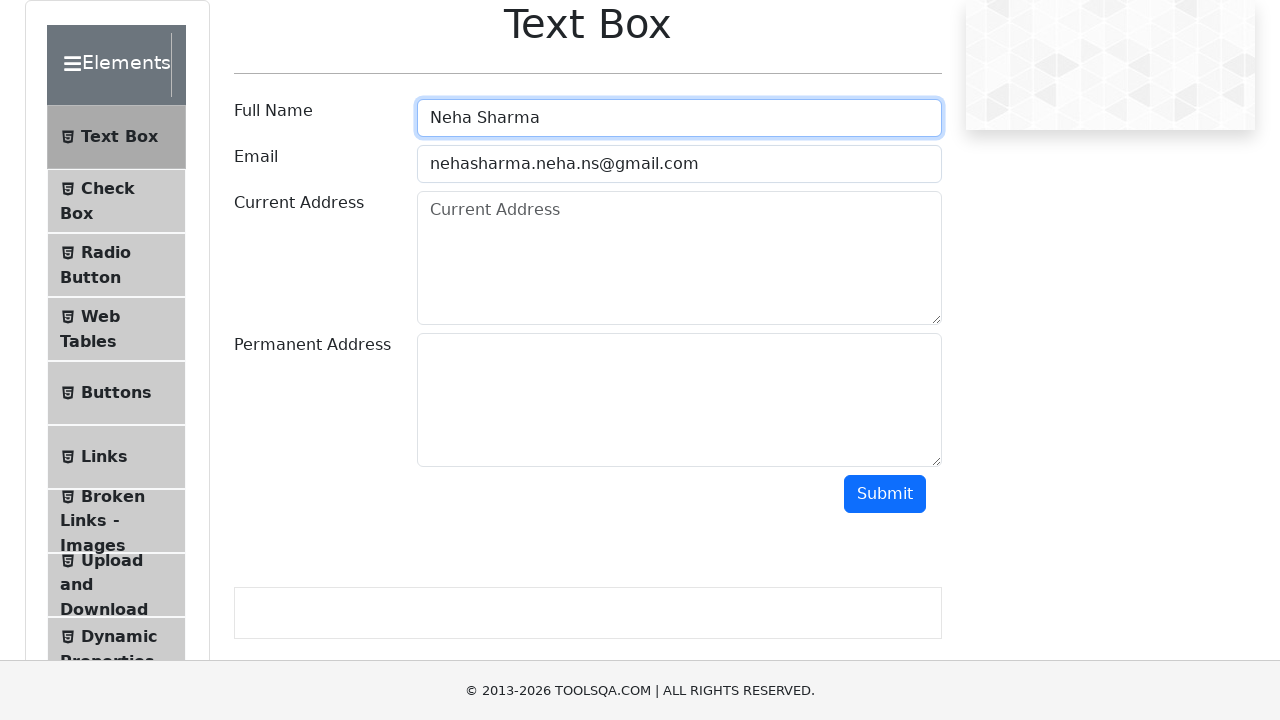

Filled currentAddress field with '123 Gurgaon' on #currentAddress
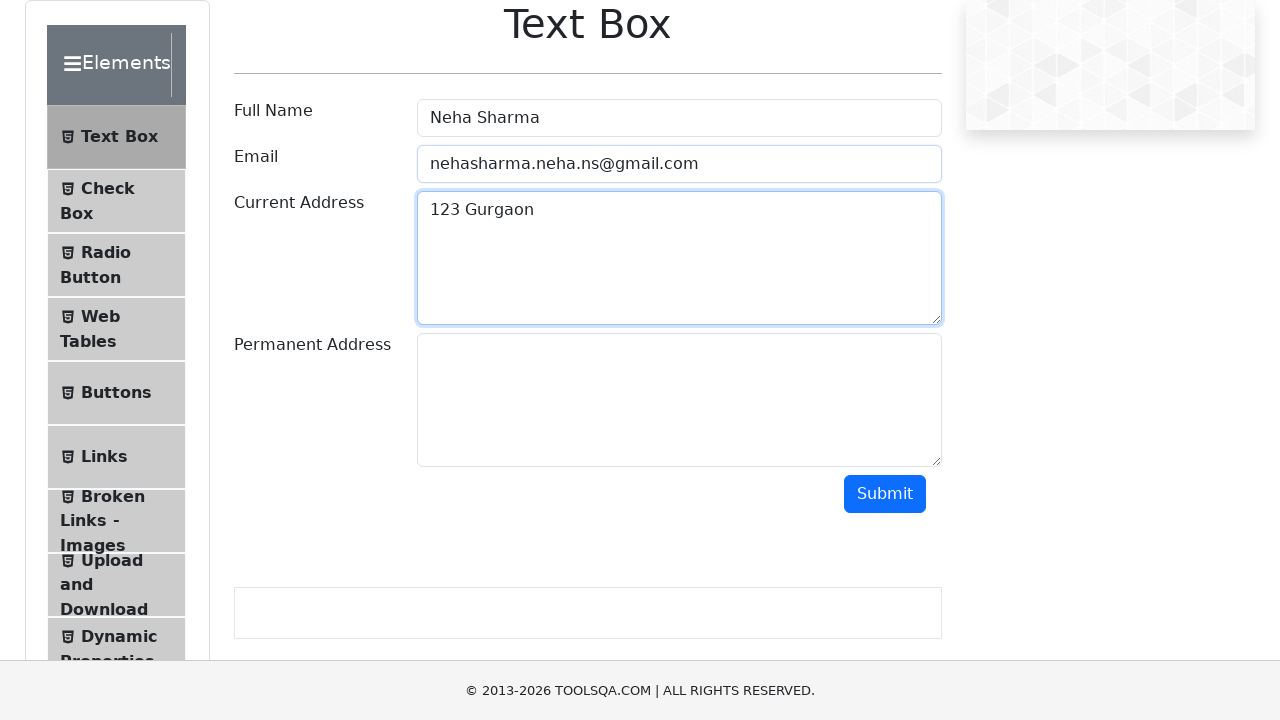

Filled permanentAddress field with '456 India' on #permanentAddress
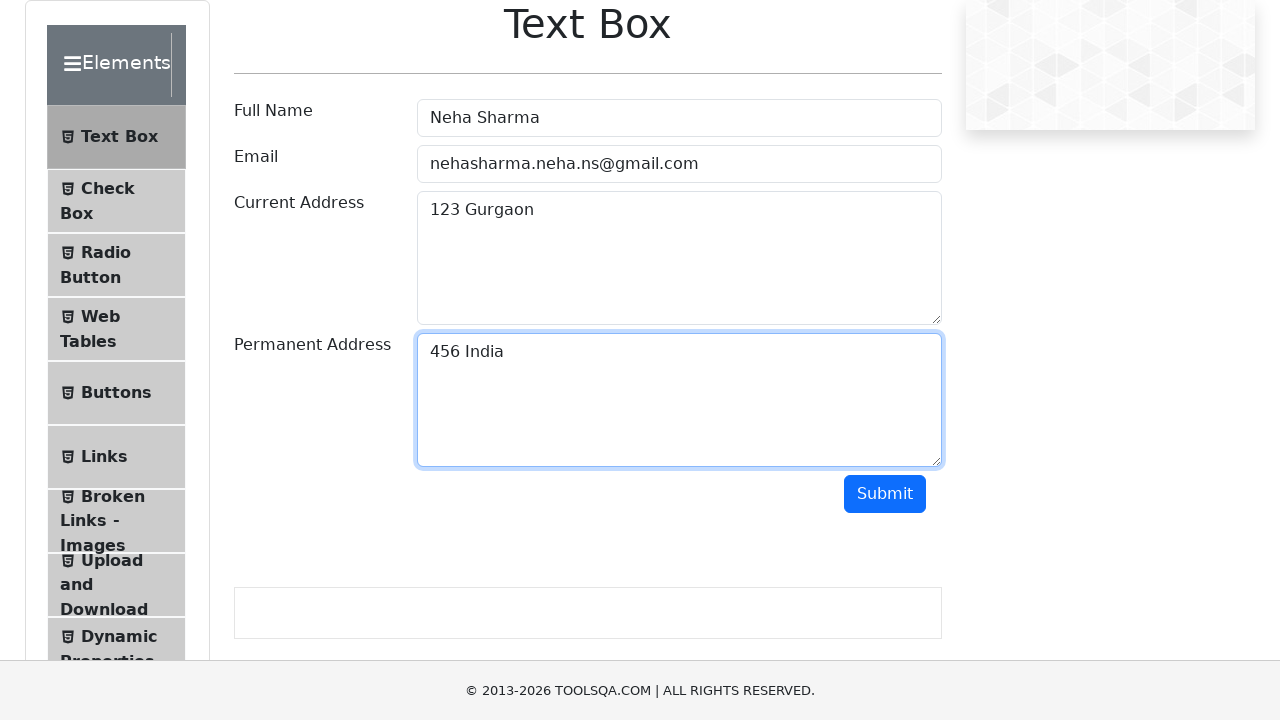

Clicked submit button to submit the form at (885, 494) on #submit
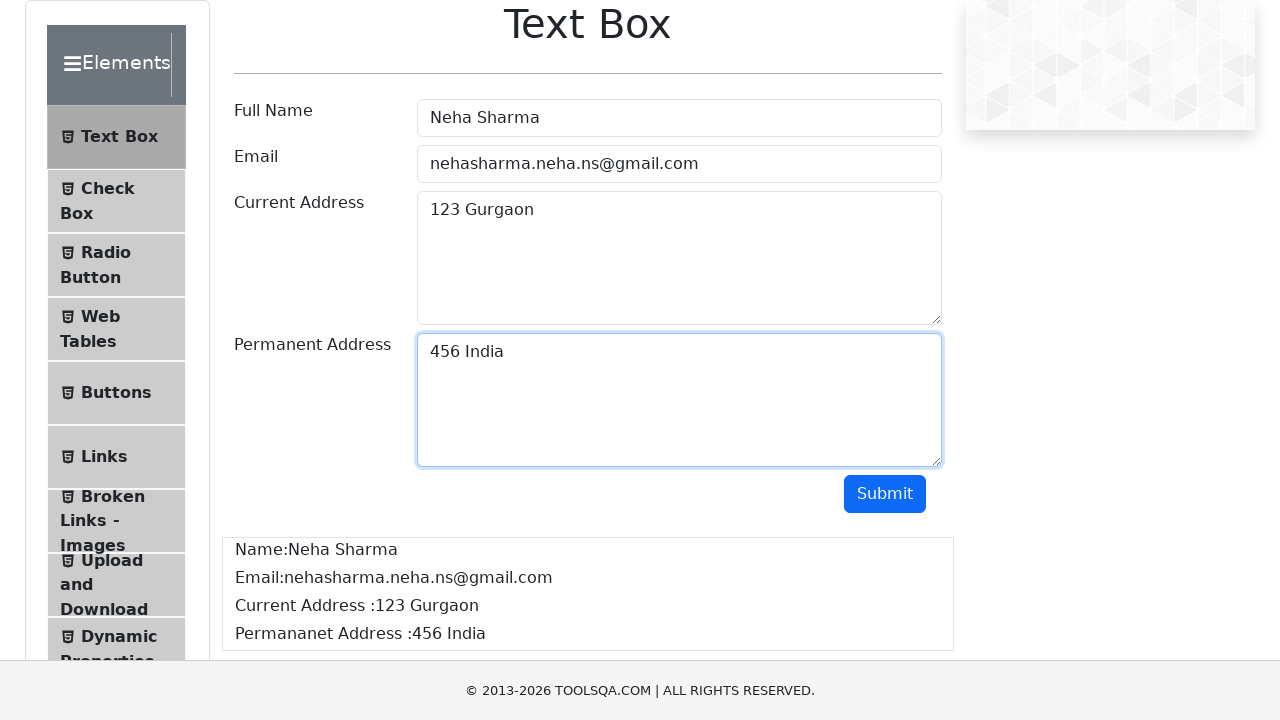

Verified that output displays the name 'Neha Sharma'
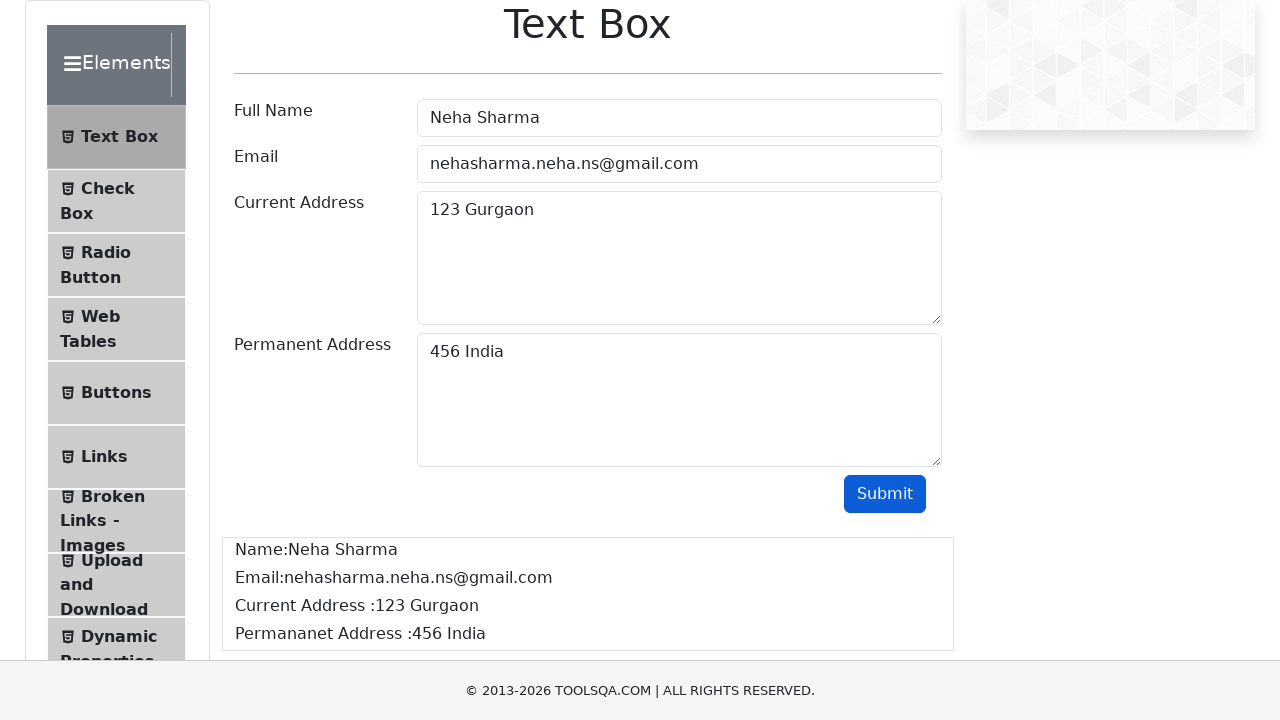

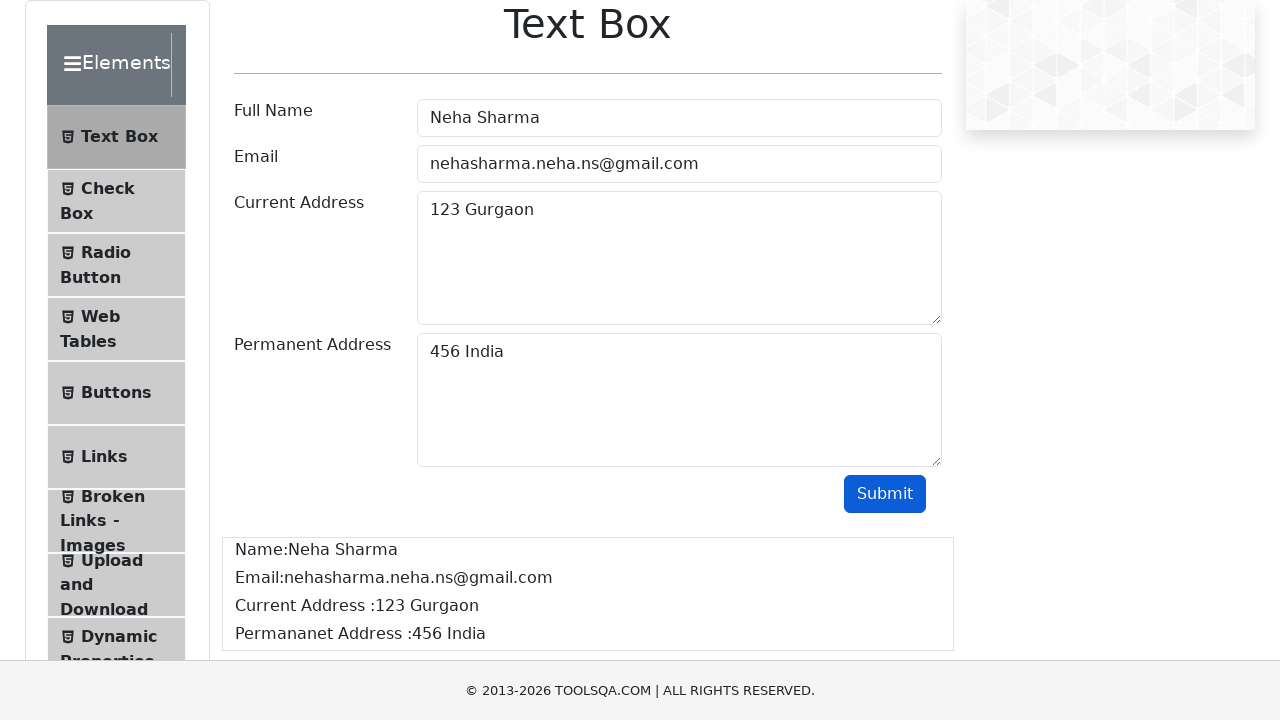